Tests that clicking on the "Cart" link in the header menu navigates to the Cart page and displays the correct title.

Starting URL: http://intershop5.skillbox.ru/

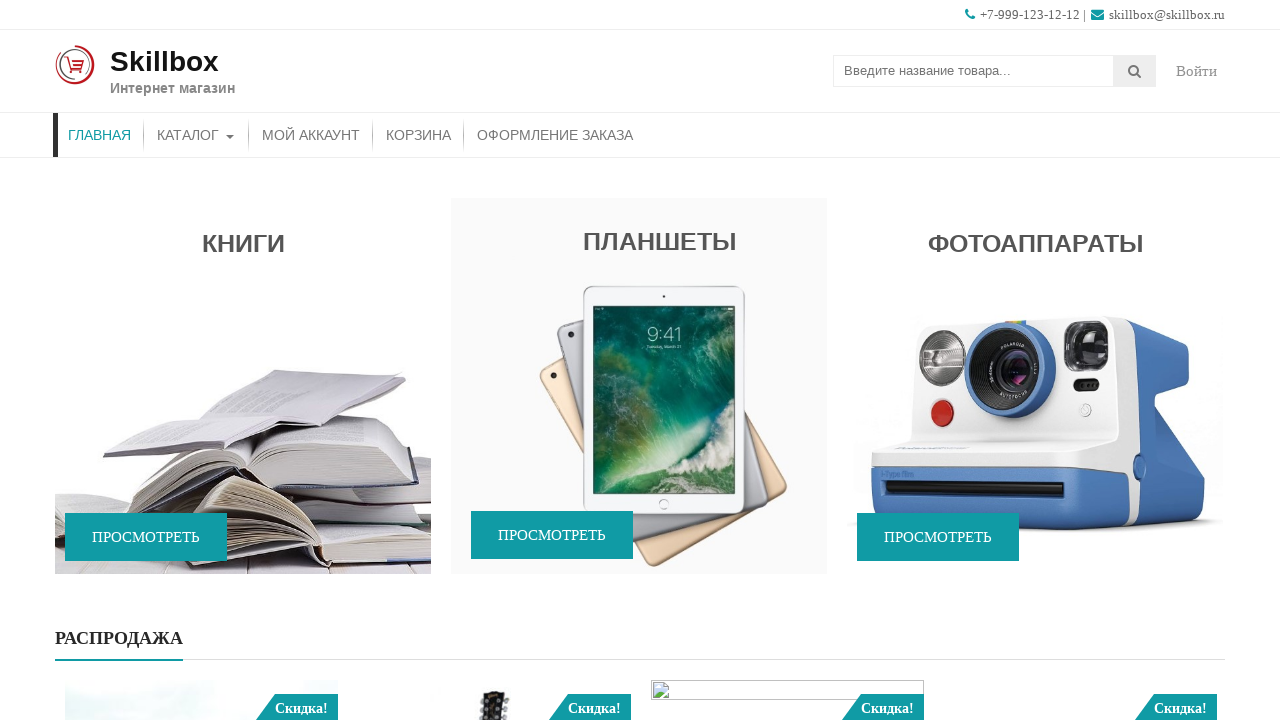

Clicked on 'Корзина' (Cart) link in header menu at (418, 135) on xpath=//*[contains(@class, 'store-menu')]//a[.='Корзина']
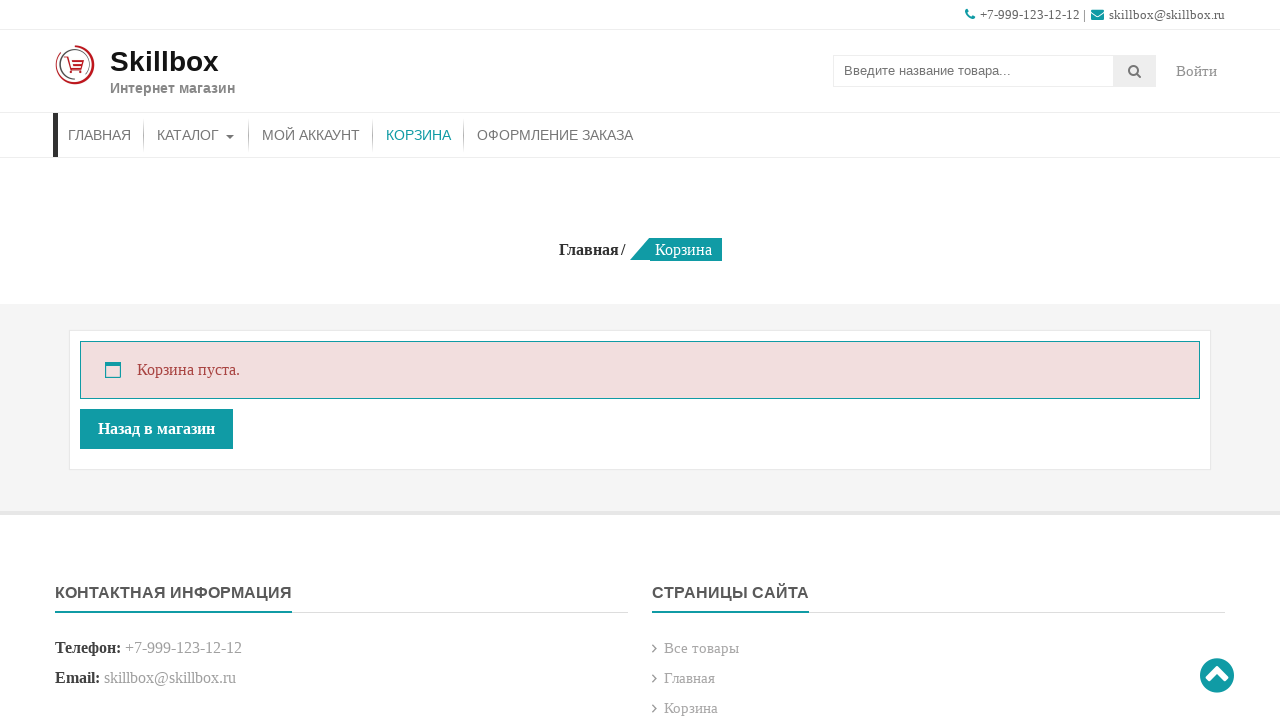

Cart page title 'Корзина' is displayed and verified
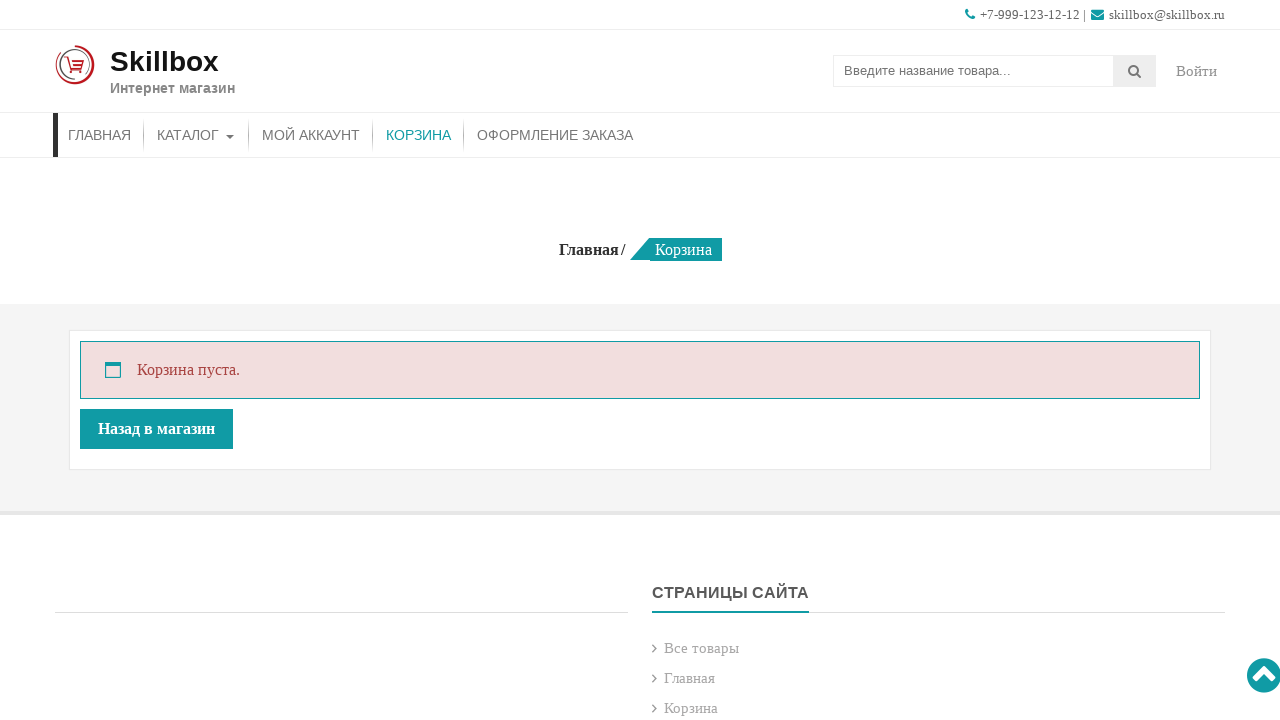

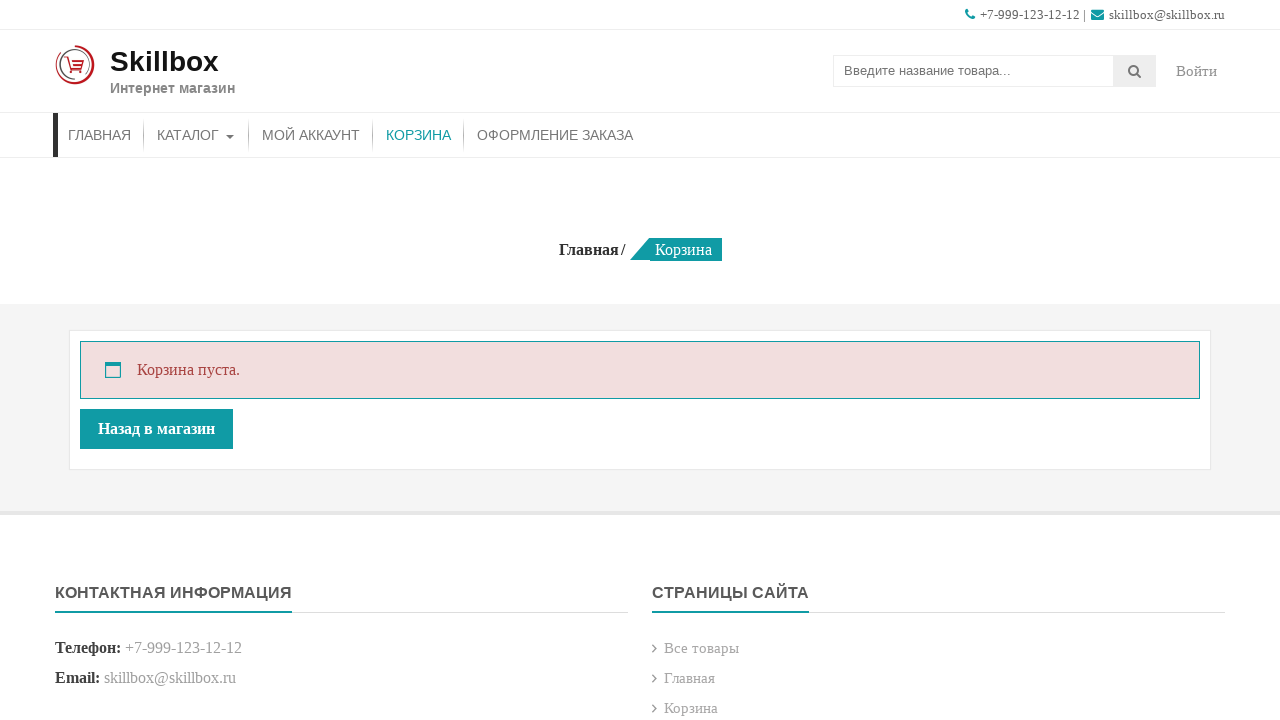